Tests a registration form by filling in first name, last name, and email fields, then submitting the form and verifying the success message

Starting URL: http://suninjuly.github.io/registration1.html

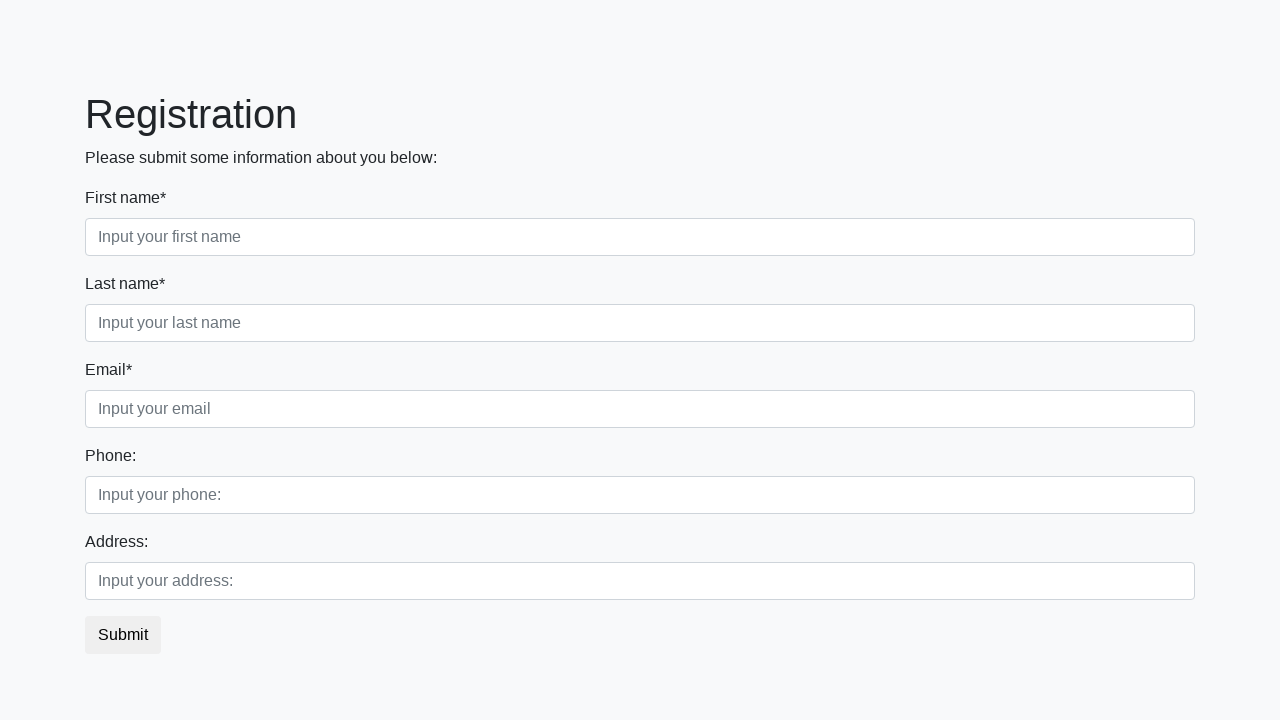

Filled first name field with 'Ivan' on input[placeholder='Input your first name']
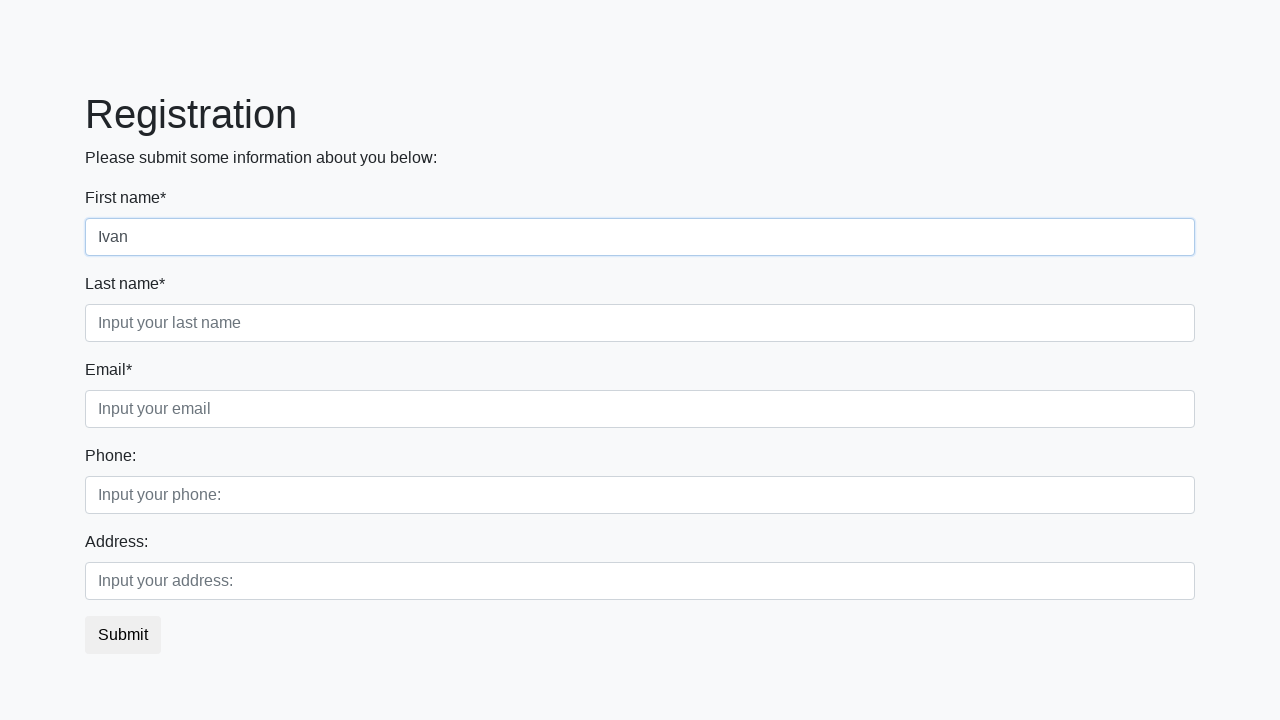

Filled last name field with 'Petrov' on input[placeholder='Input your last name']
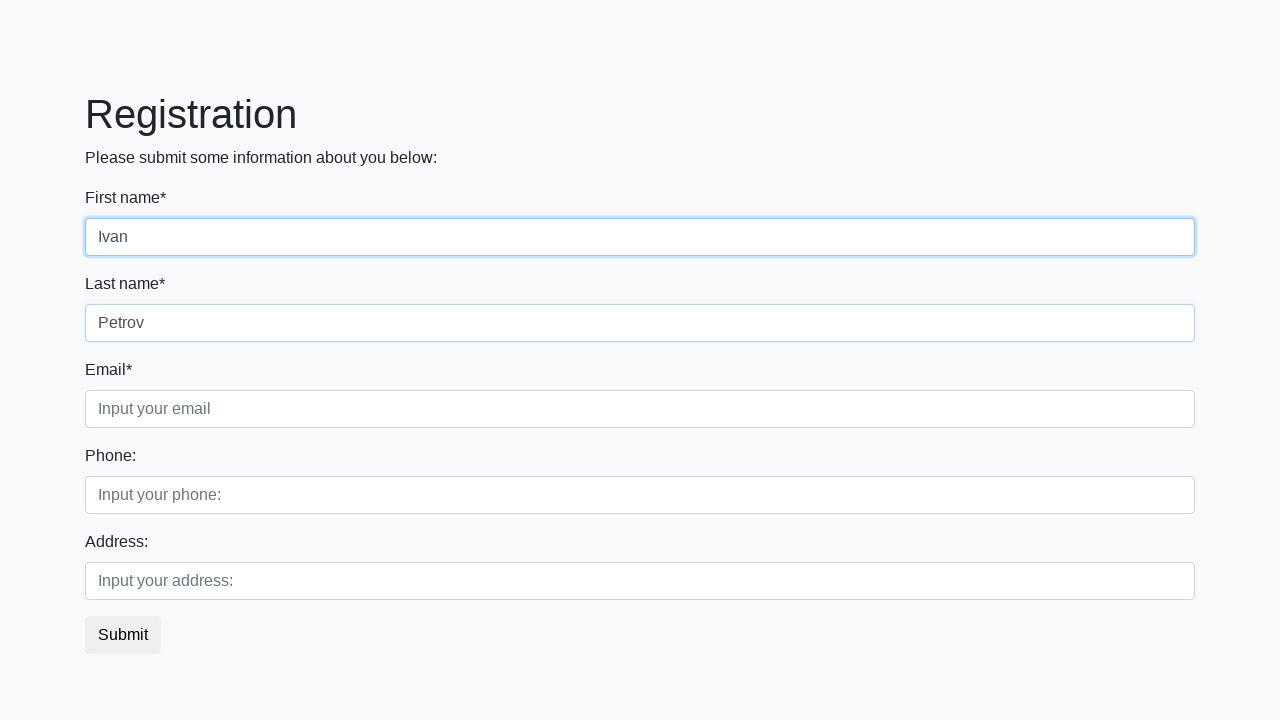

Filled email field with 'ivan.petrov@example.com' on input[placeholder='Input your email']
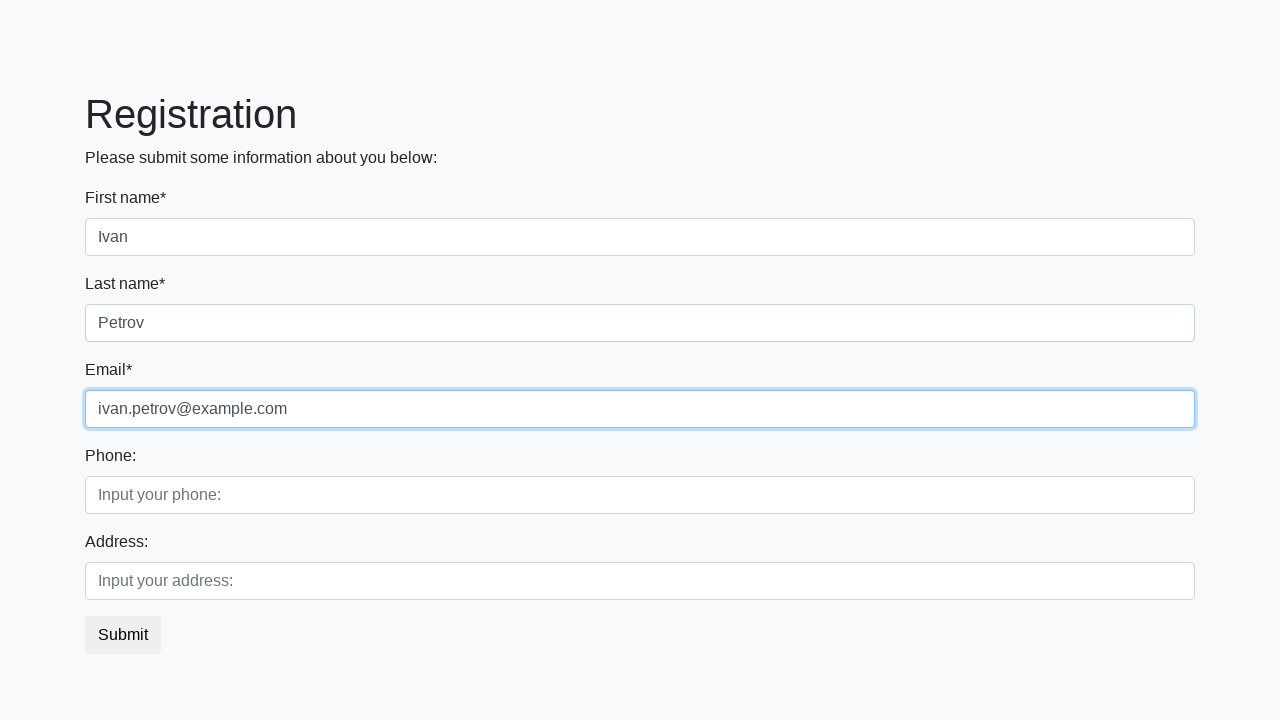

Clicked submit button to register at (123, 635) on button.btn
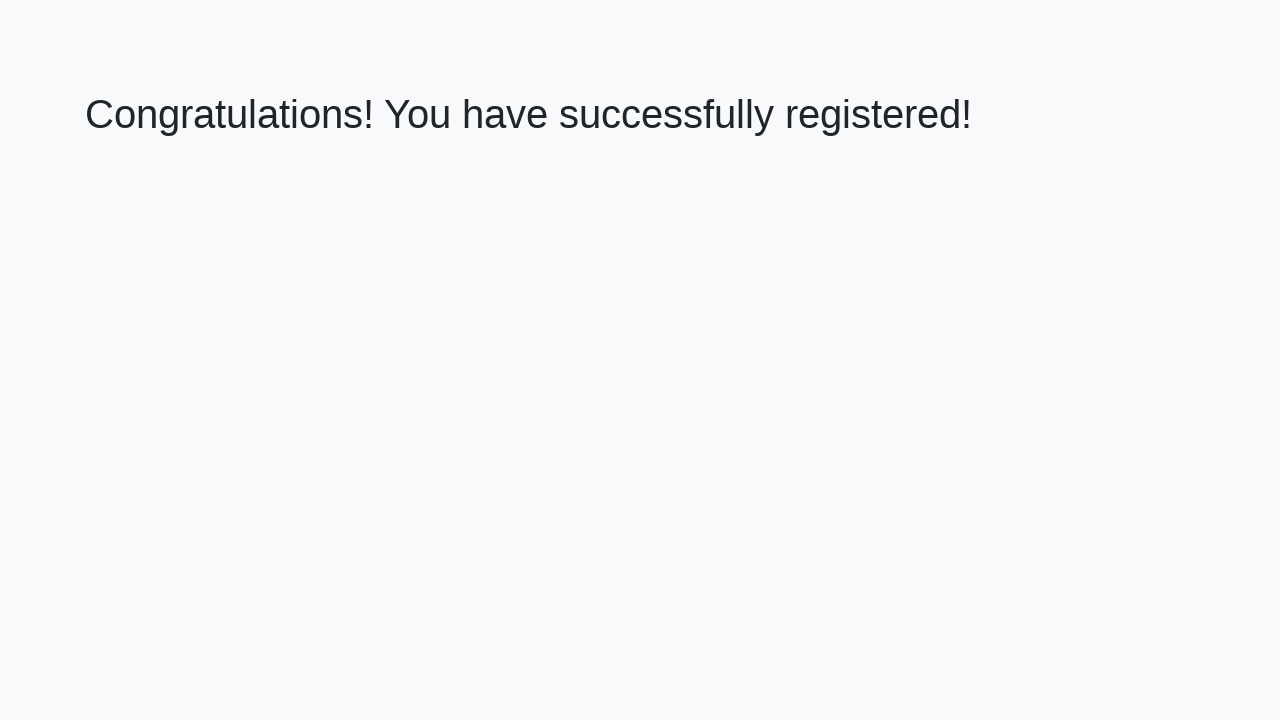

Success message appeared on page
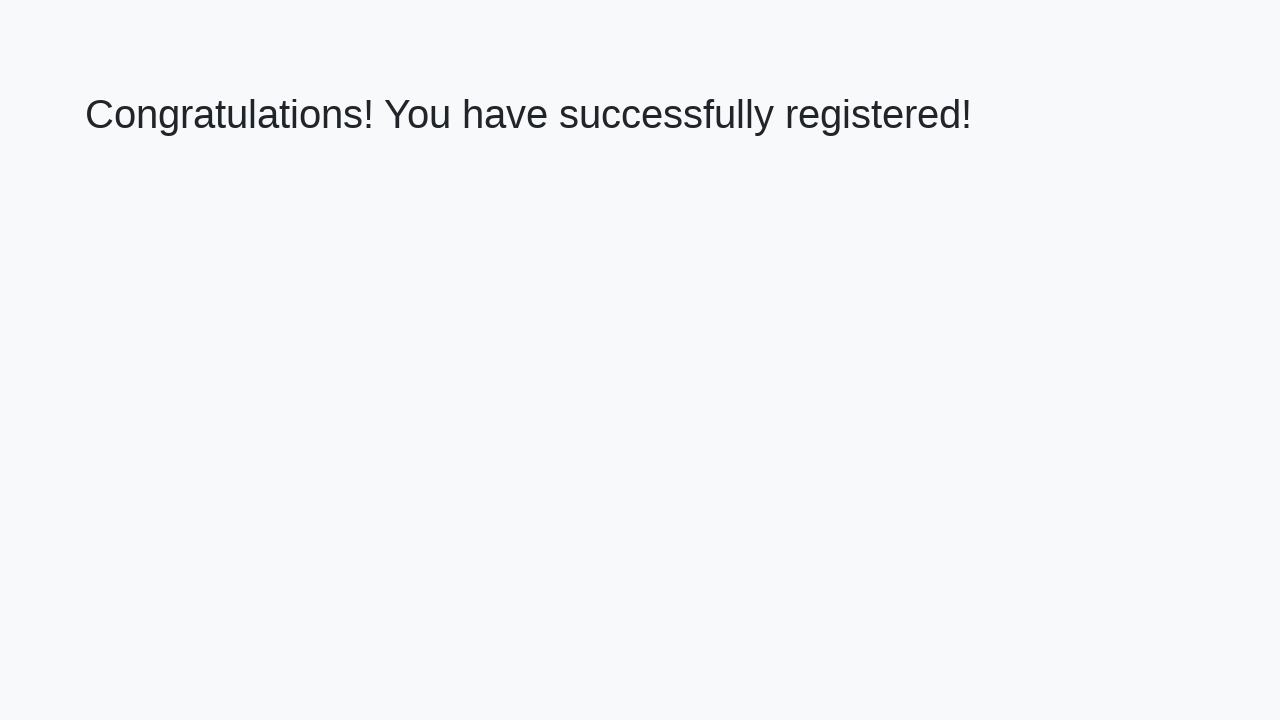

Retrieved success message text
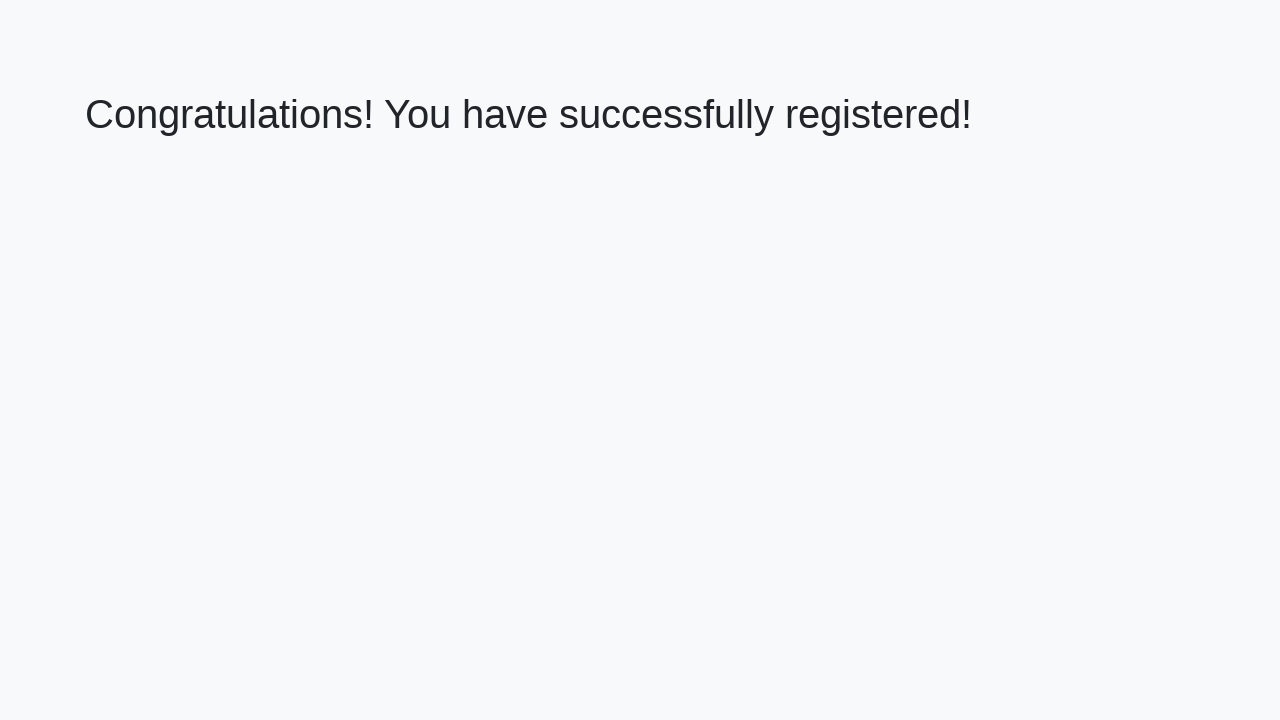

Verified success message: 'Congratulations! You have successfully registered!'
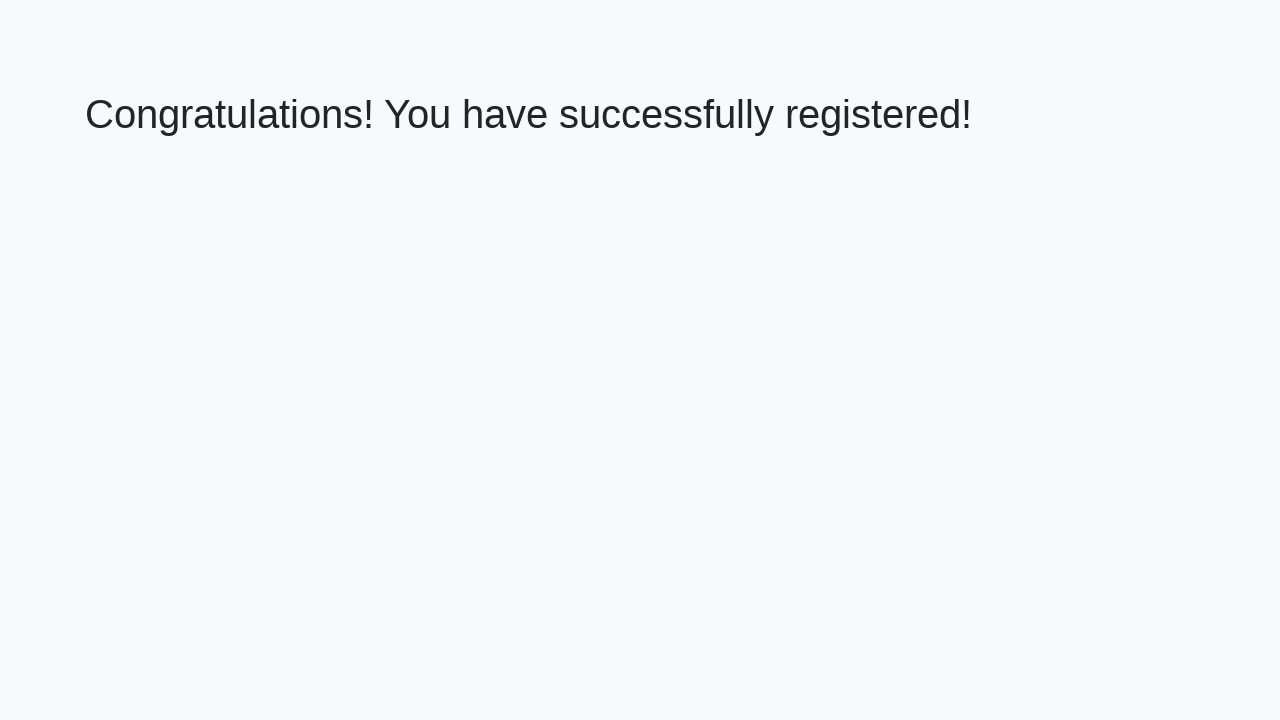

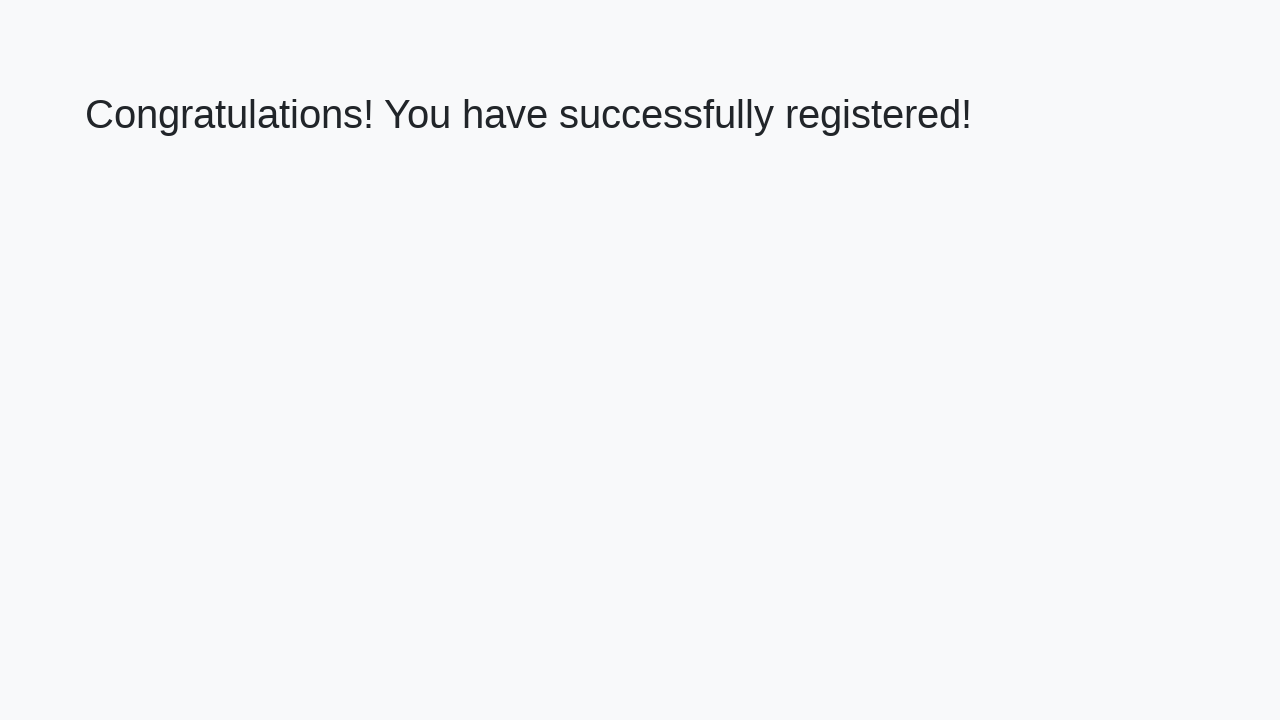